Tests window switching functionality by opening a new window and interacting with elements in the new window

Starting URL: https://demo.automationtesting.in/Windows.html

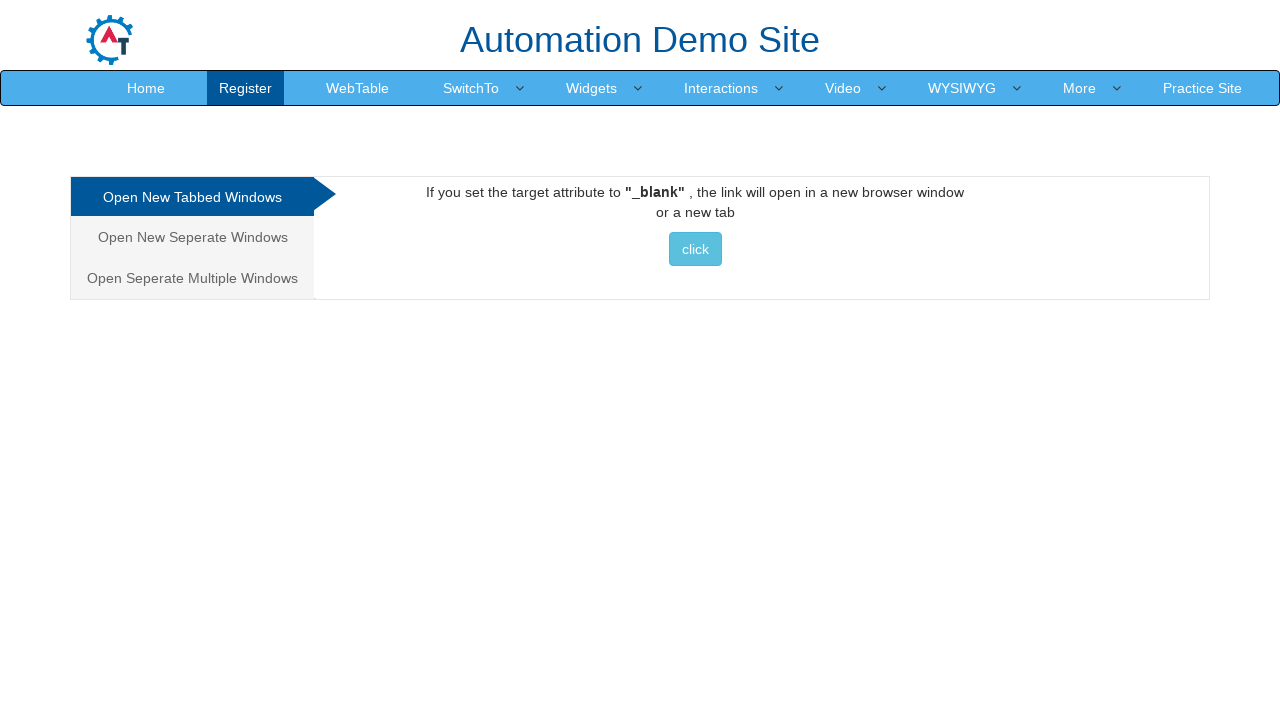

Clicked on 'Open New Seperate Windows' tab at (192, 237) on text='Open New Seperate Windows'
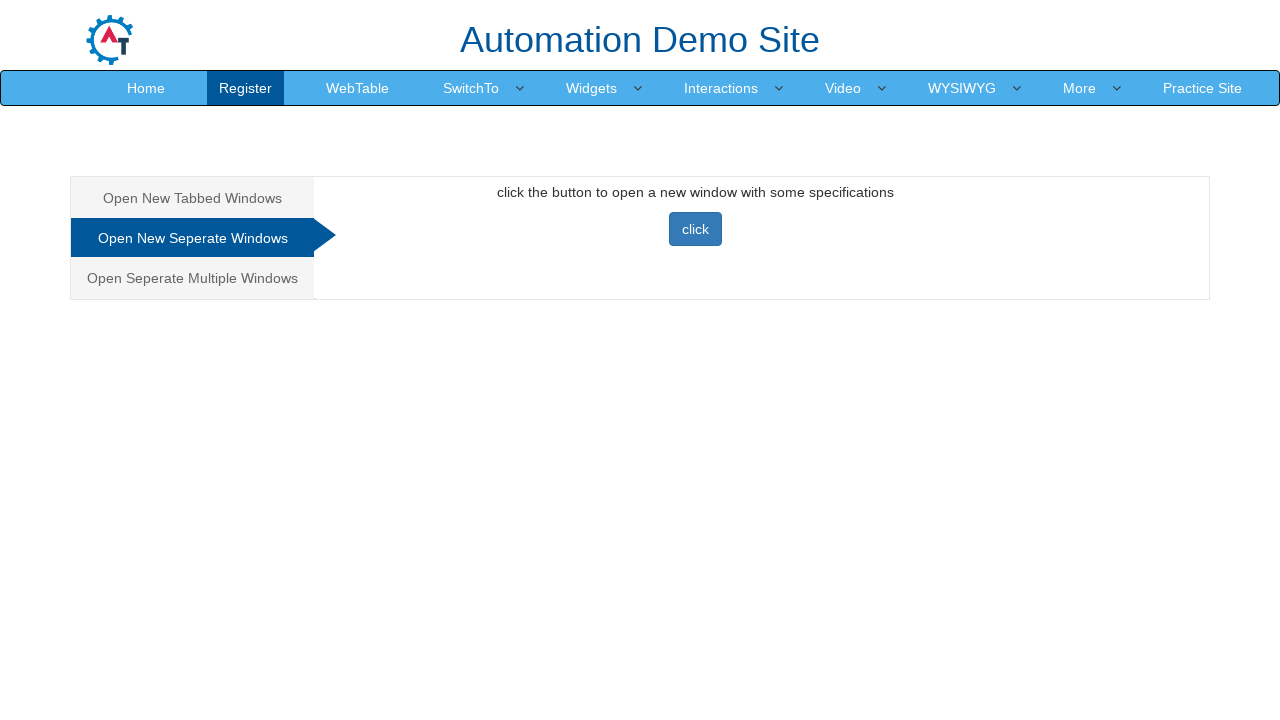

Clicked primary button to open new window at (695, 229) on button.btn.btn-primary
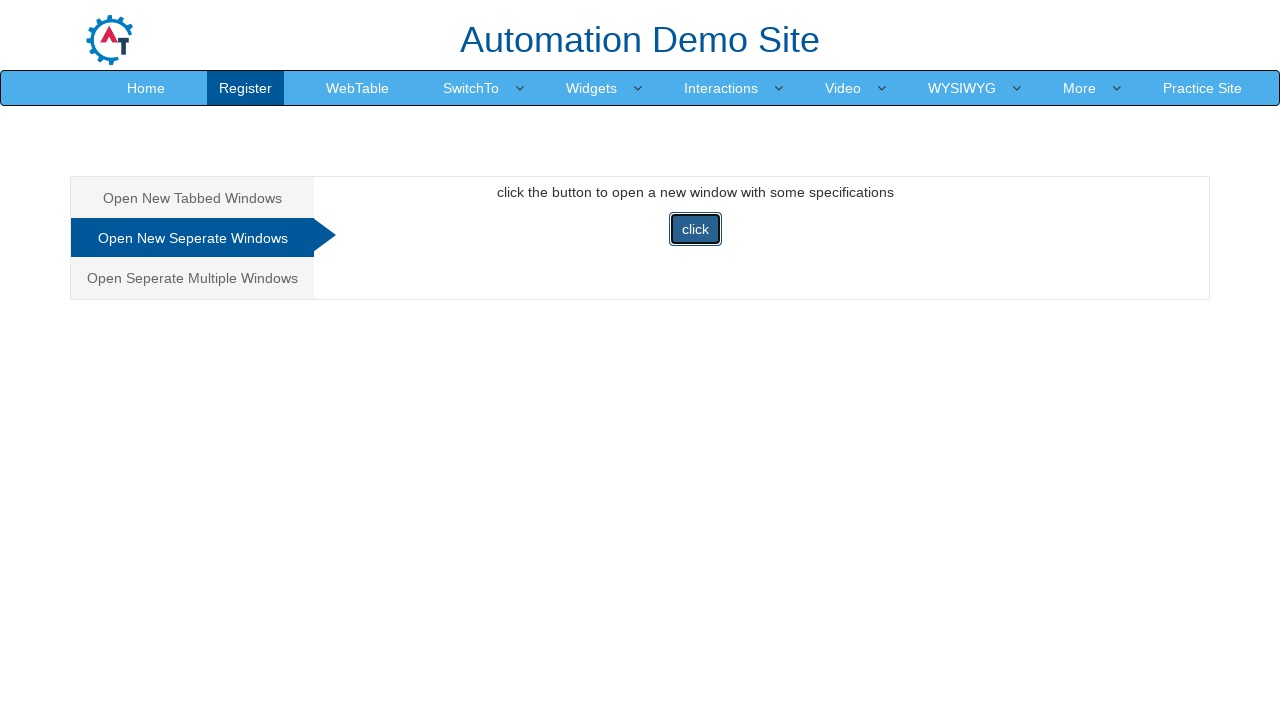

Waited for new window to open
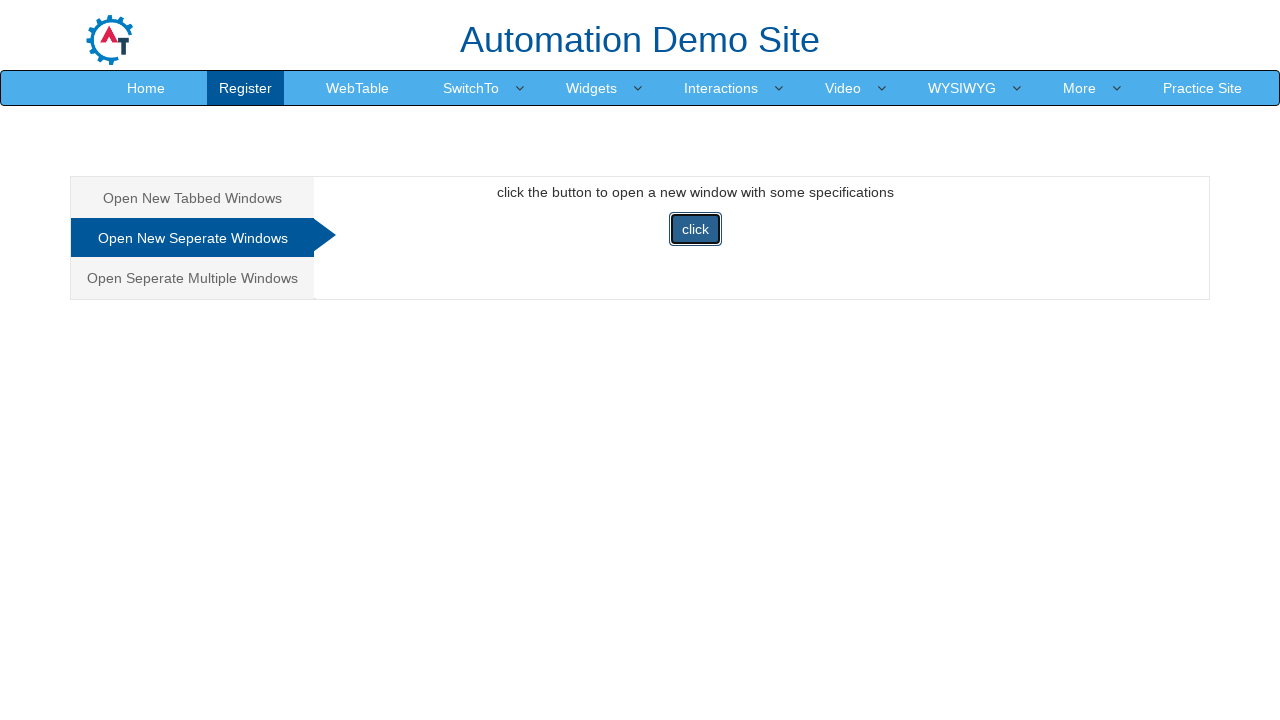

Retrieved all open pages/windows
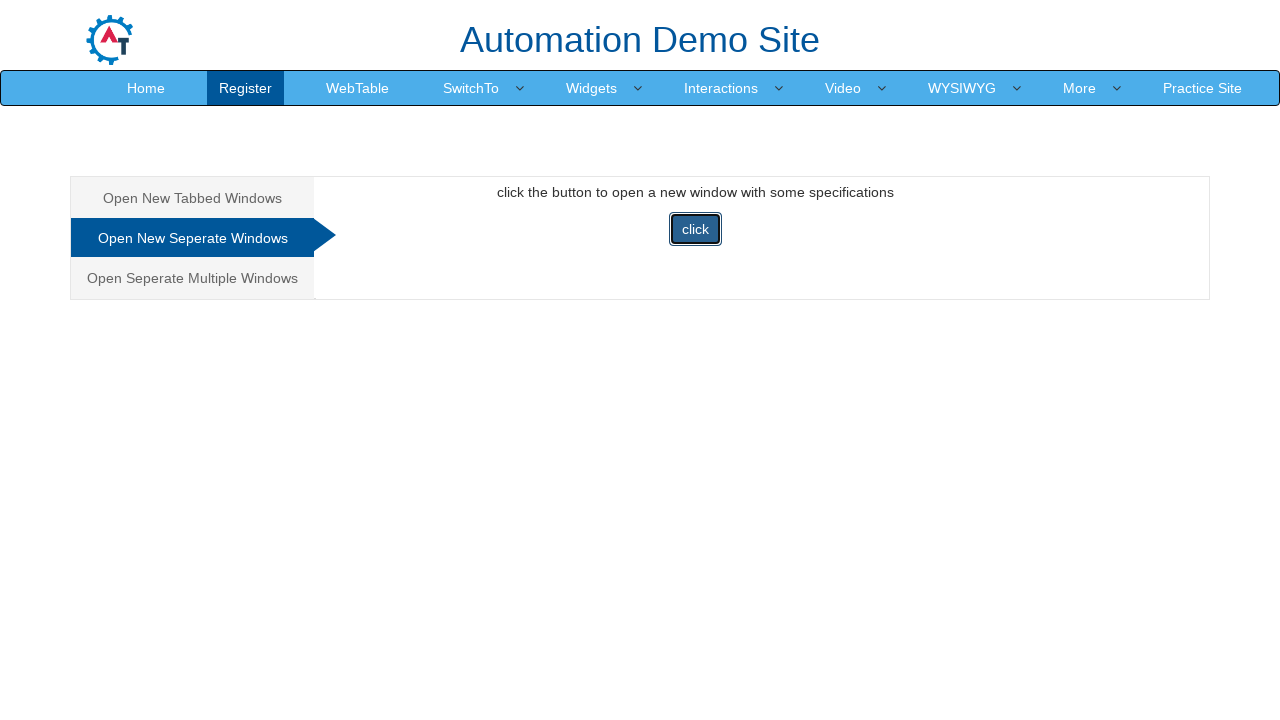

Switched to newly opened window
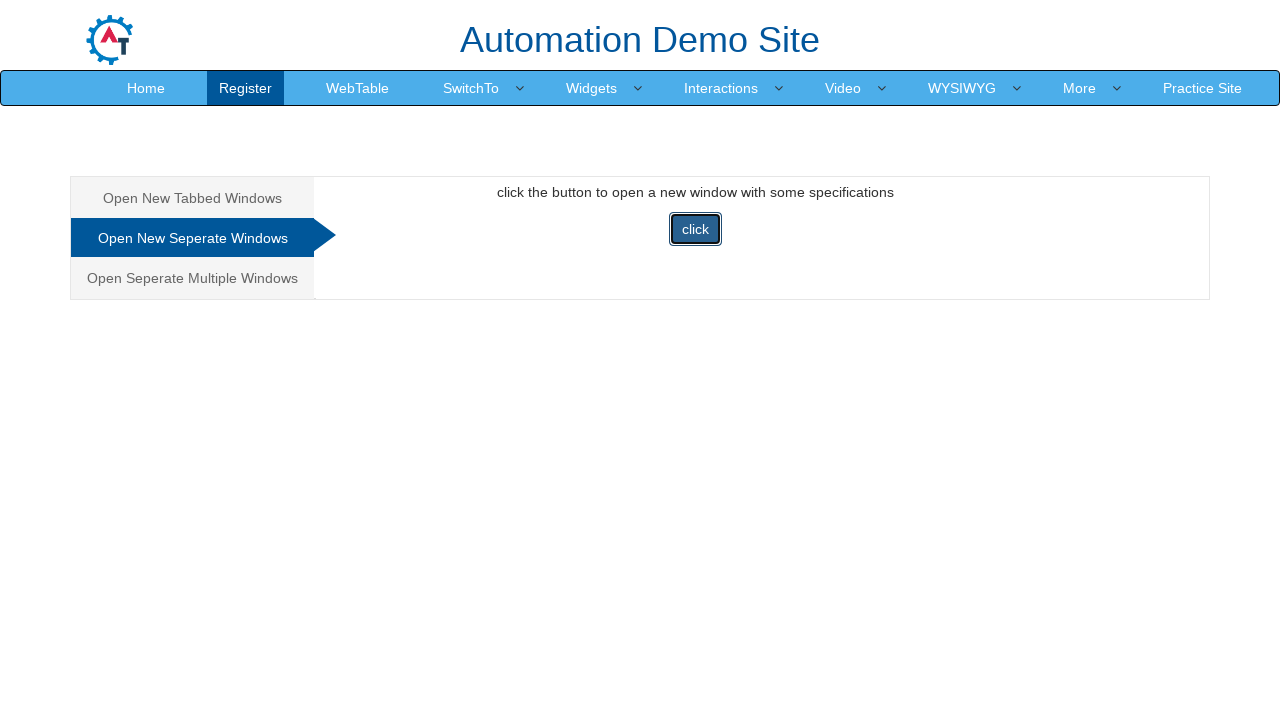

Clicked on 'Downloads' link in new window at (552, 32) on text='Downloads'
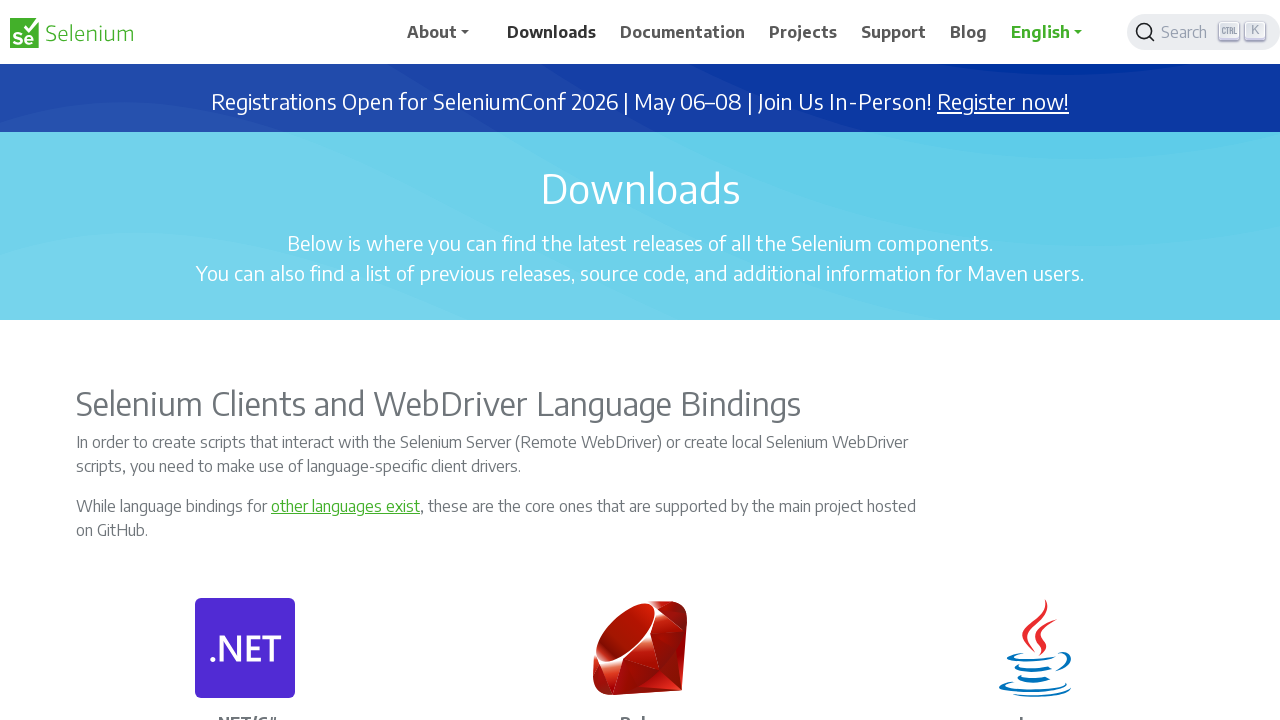

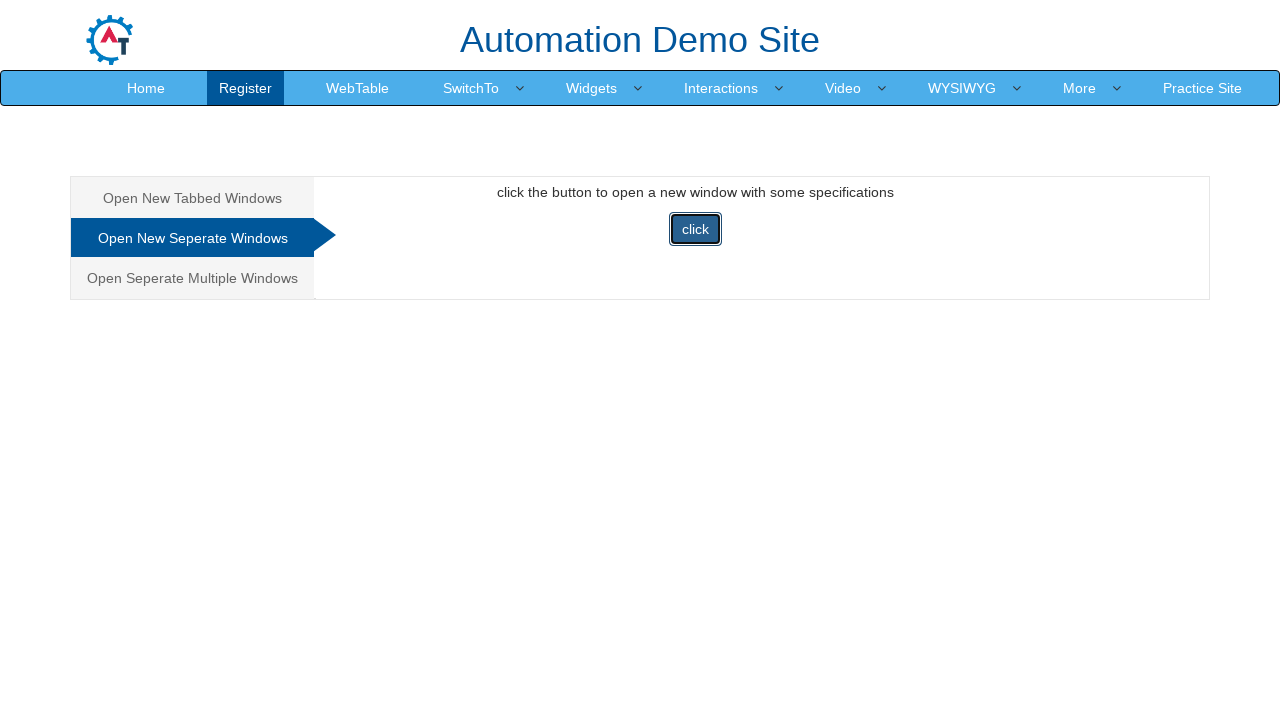